Navigates to Rahul Shetty Academy homepage and verifies the page loads successfully

Starting URL: https://rahulshettyacademy.com/

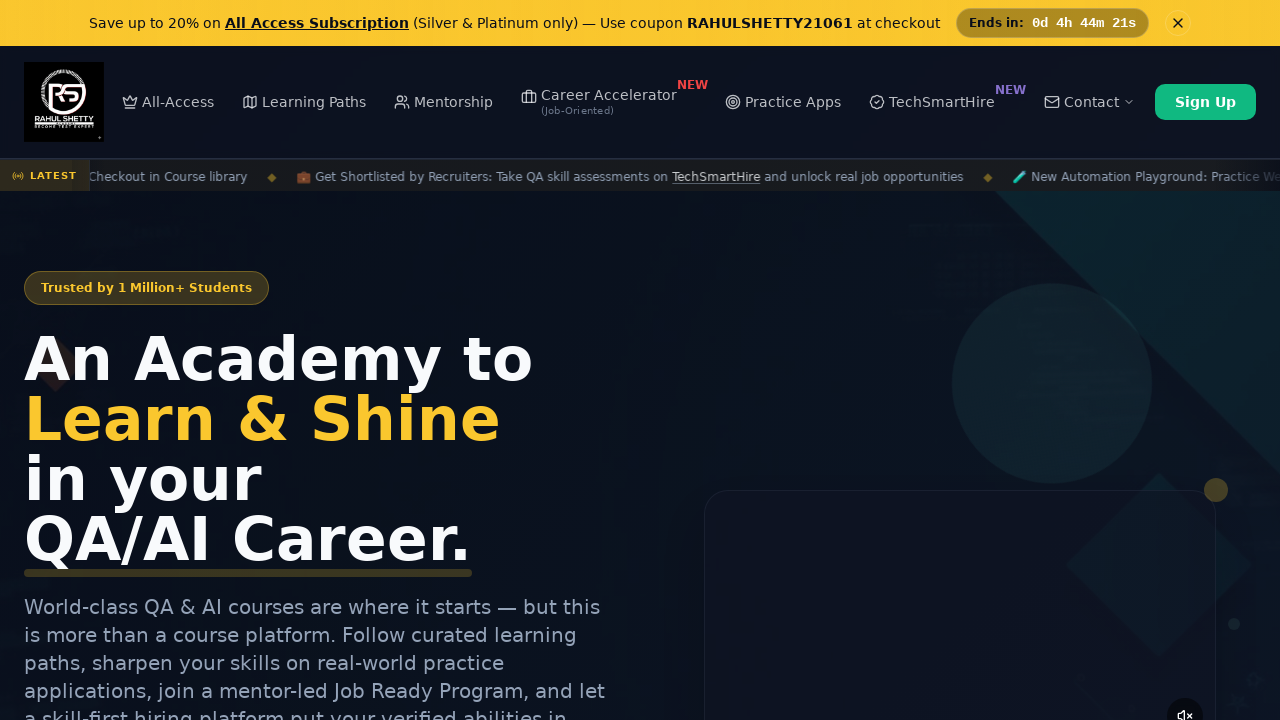

Waited for network idle state indicating page load completion
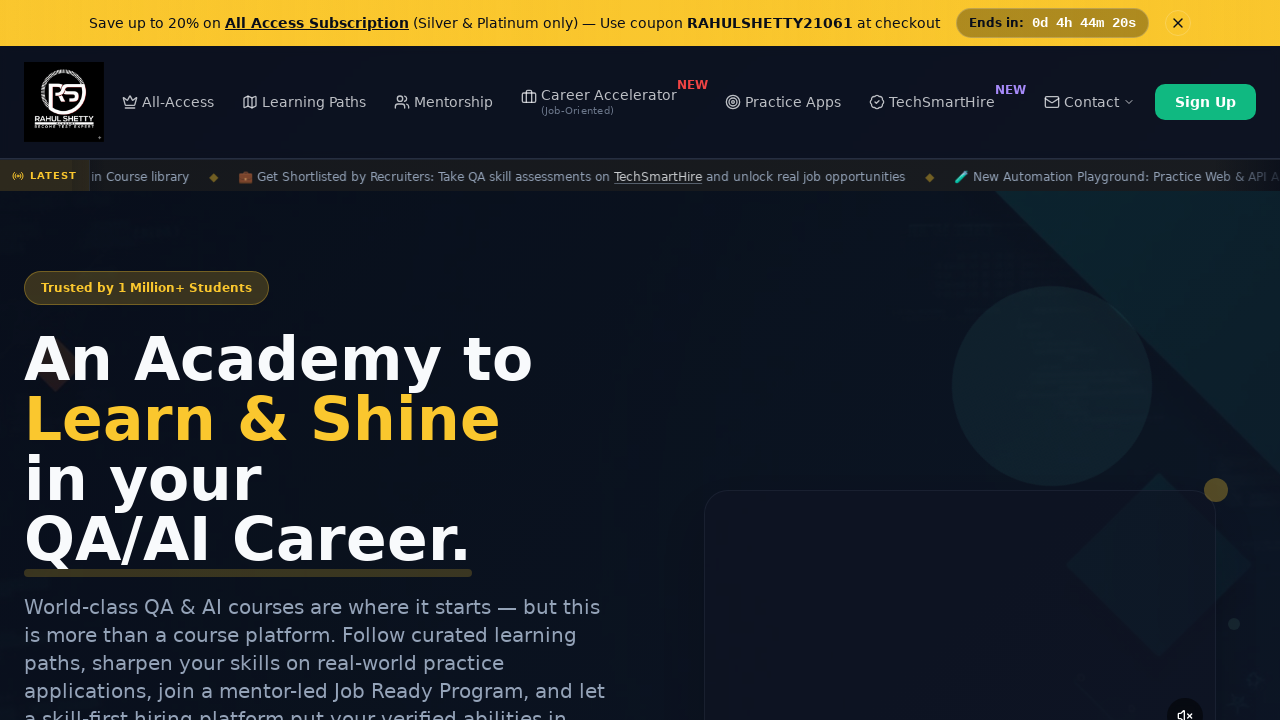

Verified body element is present on Rahul Shetty Academy homepage
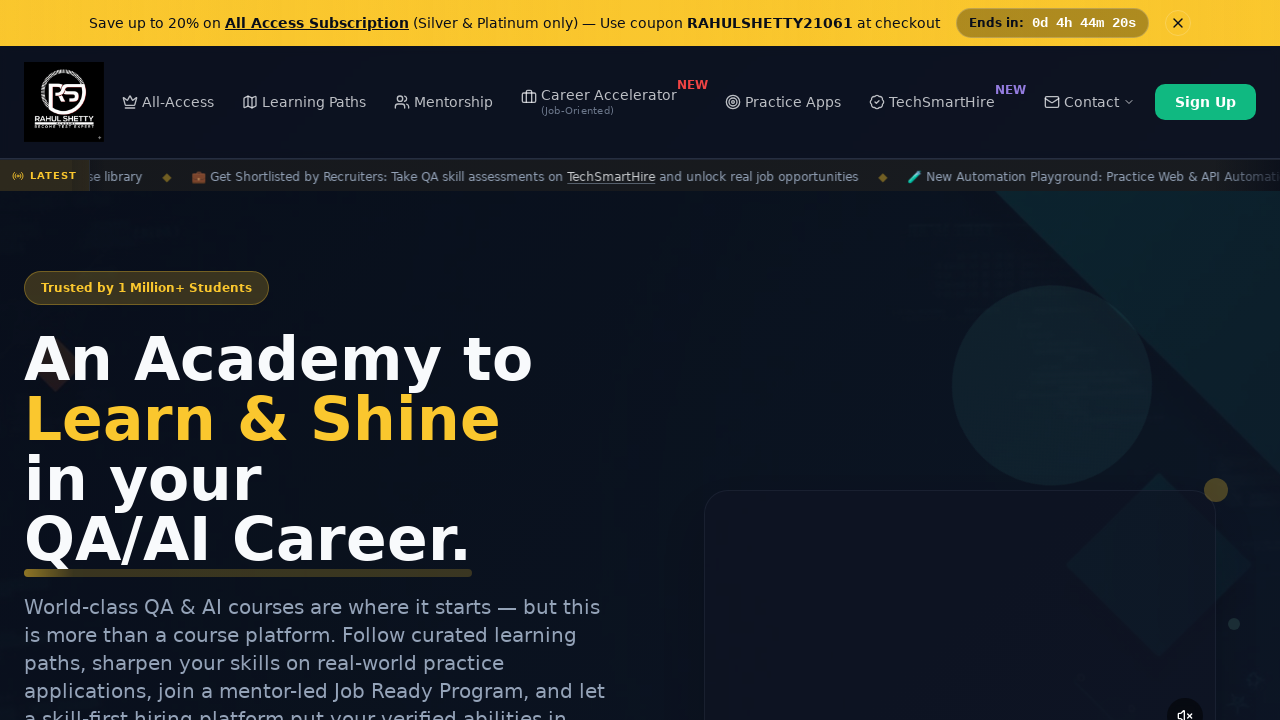

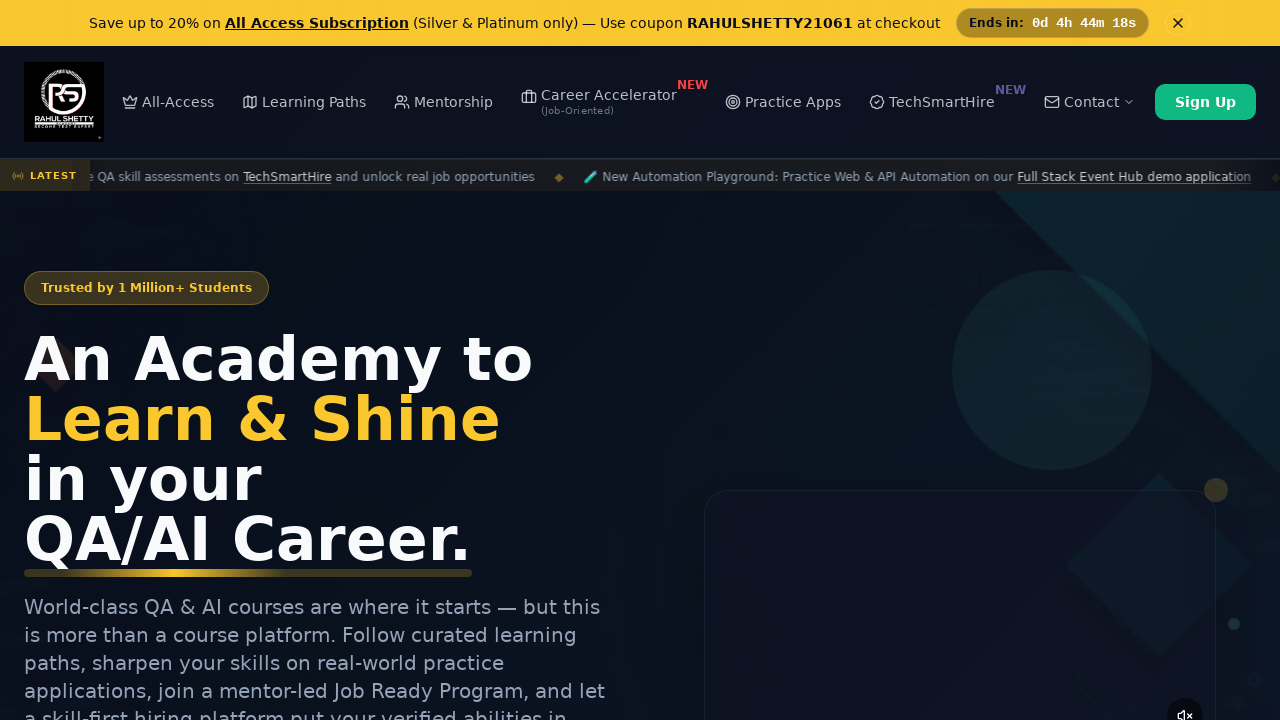